Tests dropdown selection functionality by iterating through options and selecting them using different methods

Starting URL: https://the-internet.herokuapp.com/dropdown

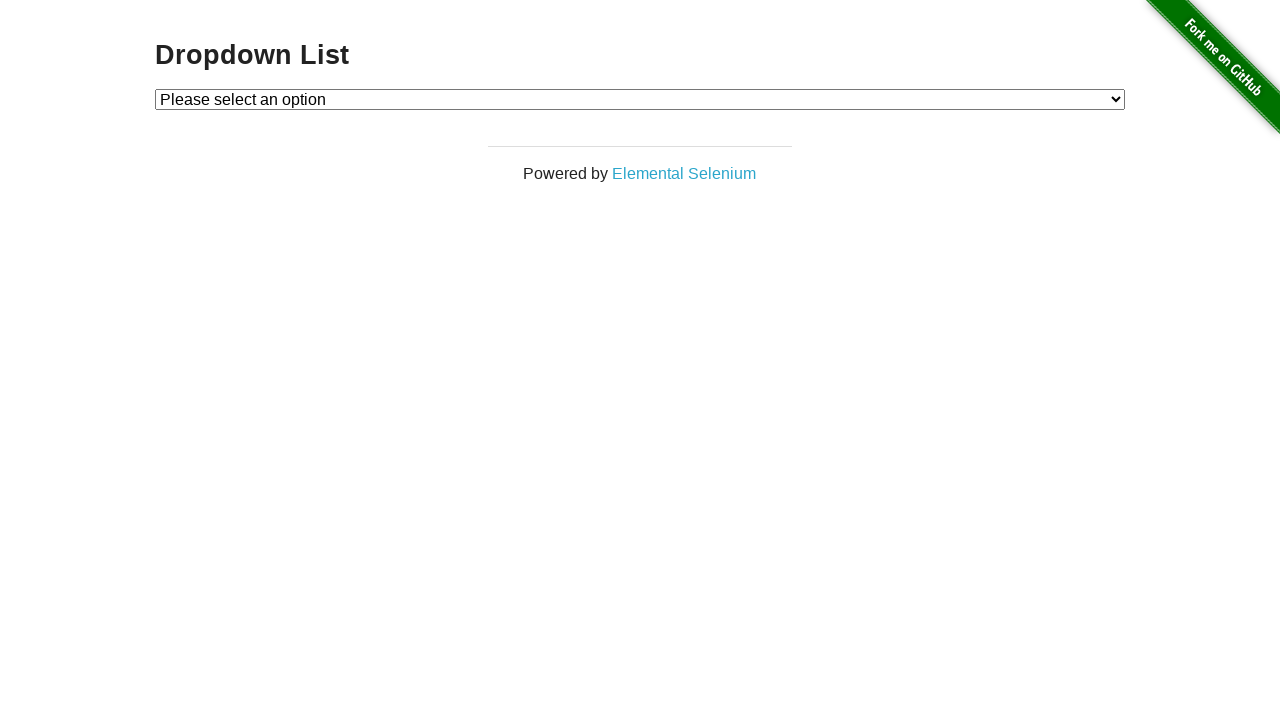

Located dropdown element with id 'dropdown'
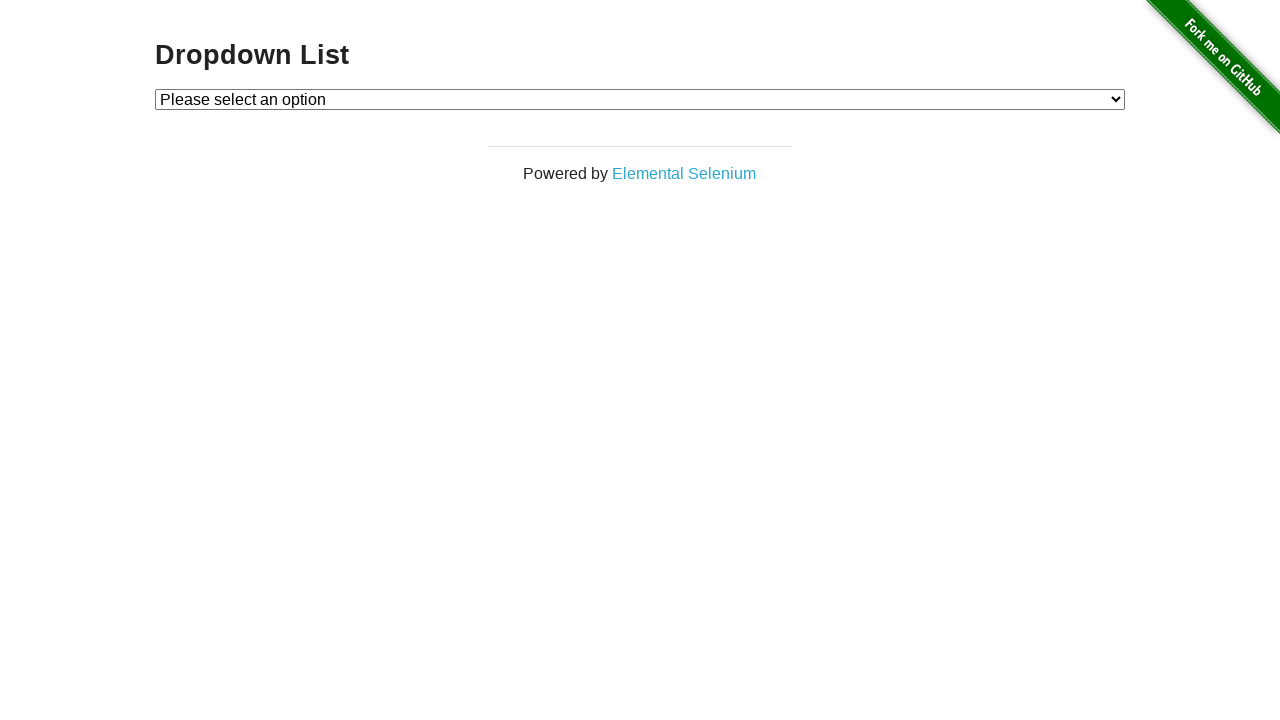

Located Option 1 in dropdown
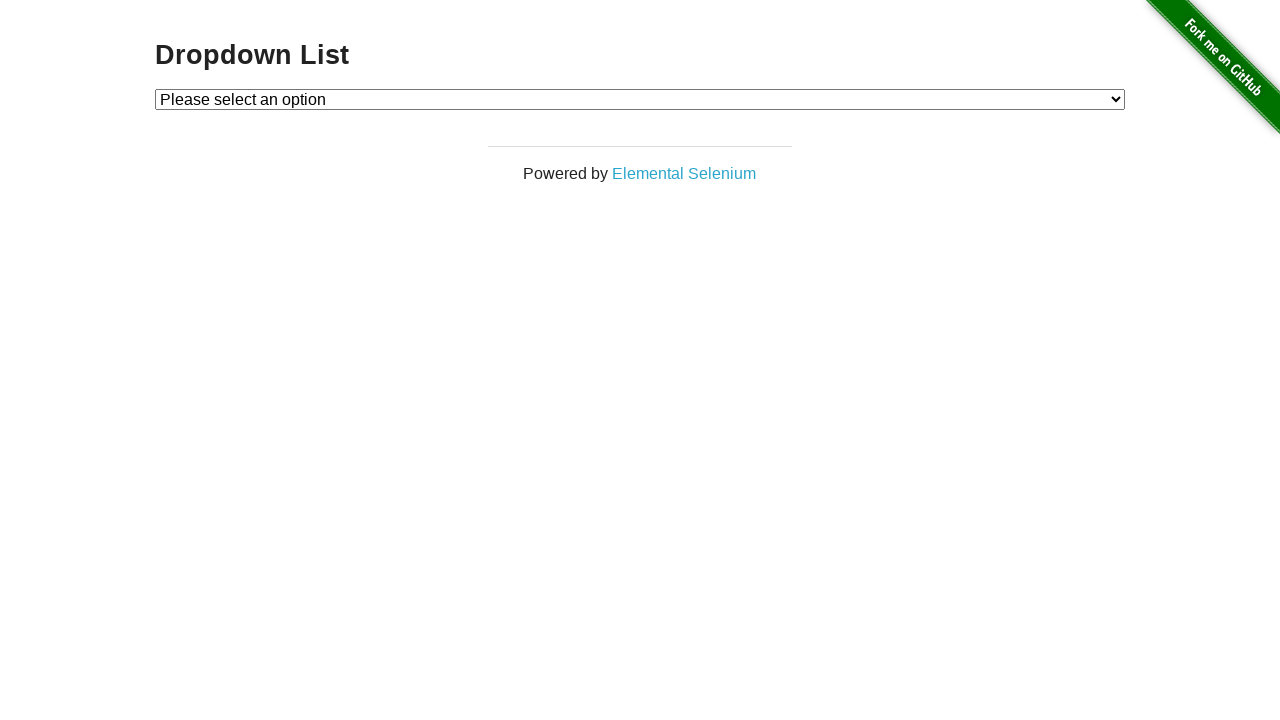

Selected Option 1 from dropdown (enabled) on #dropdown
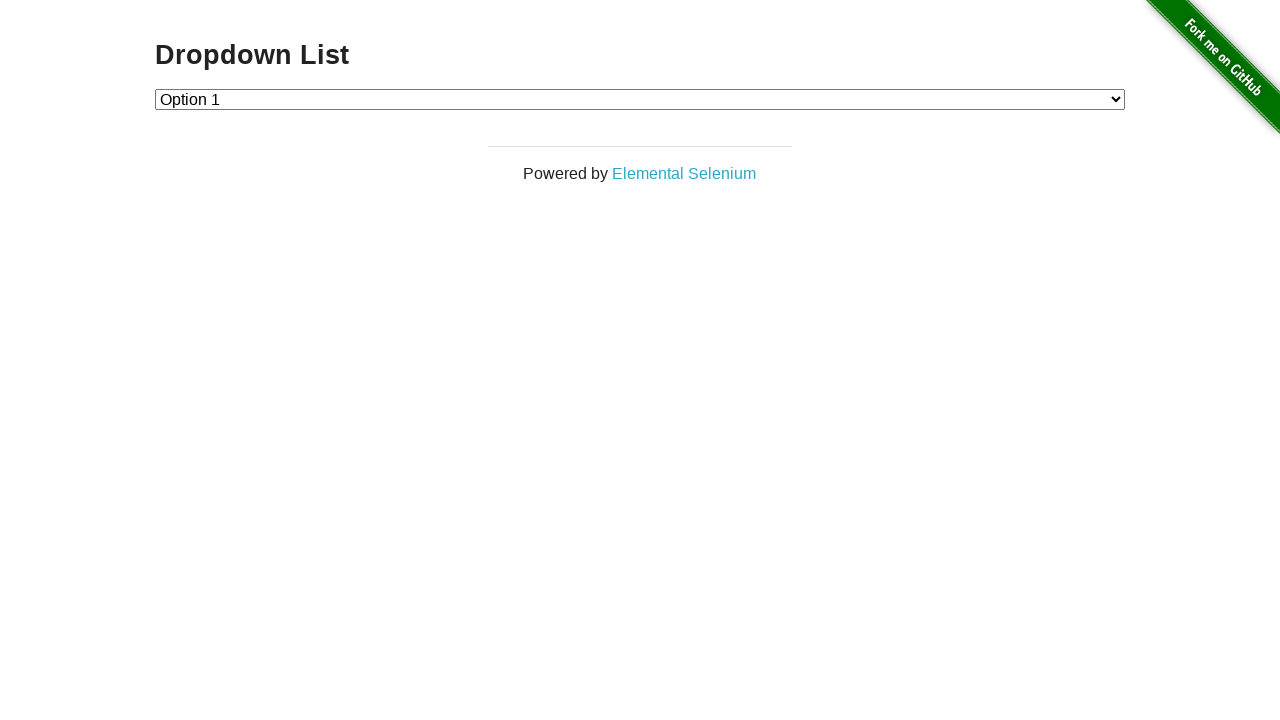

Located Option 2 in dropdown
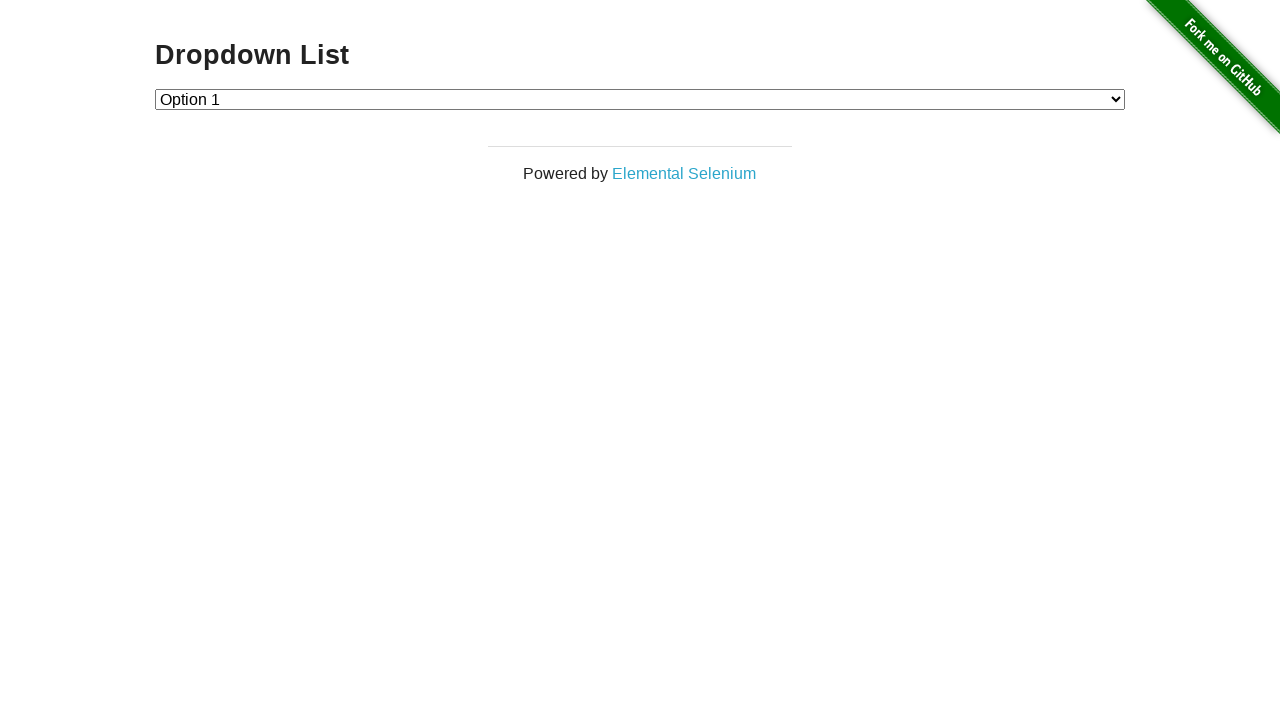

Selected Option 2 from dropdown (enabled) on #dropdown
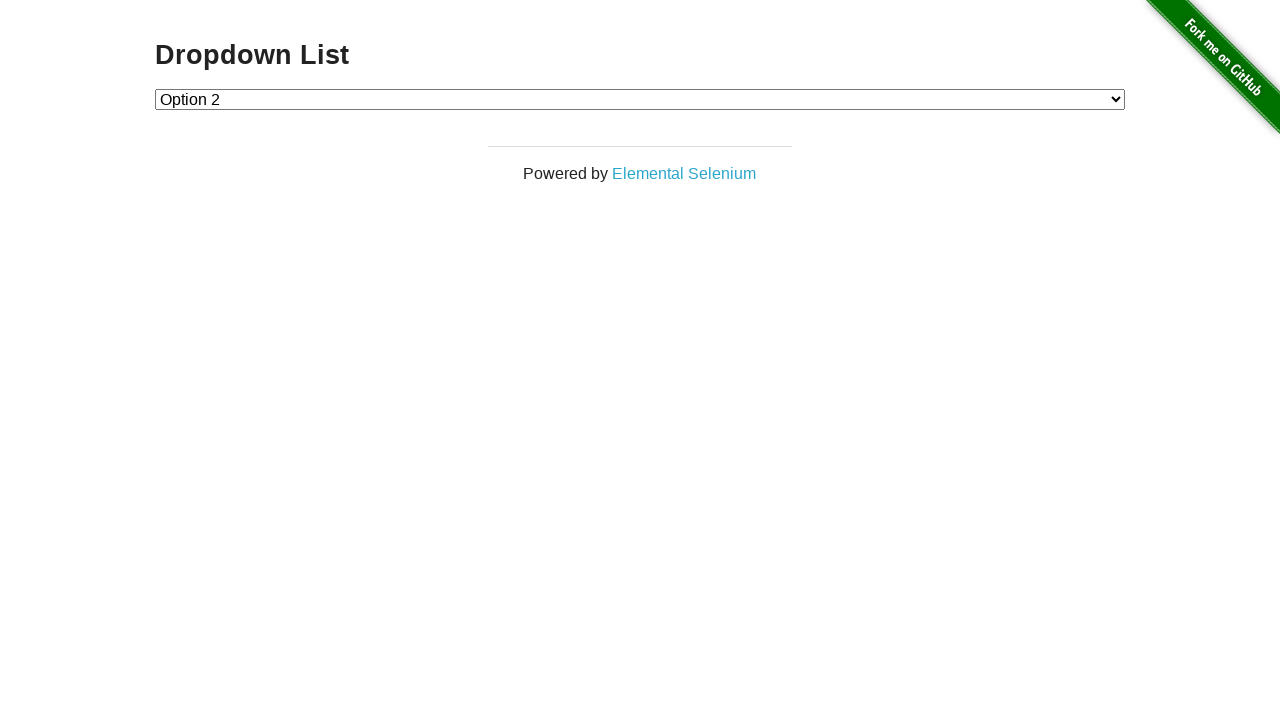

Selected Option 1 by visible text on #dropdown
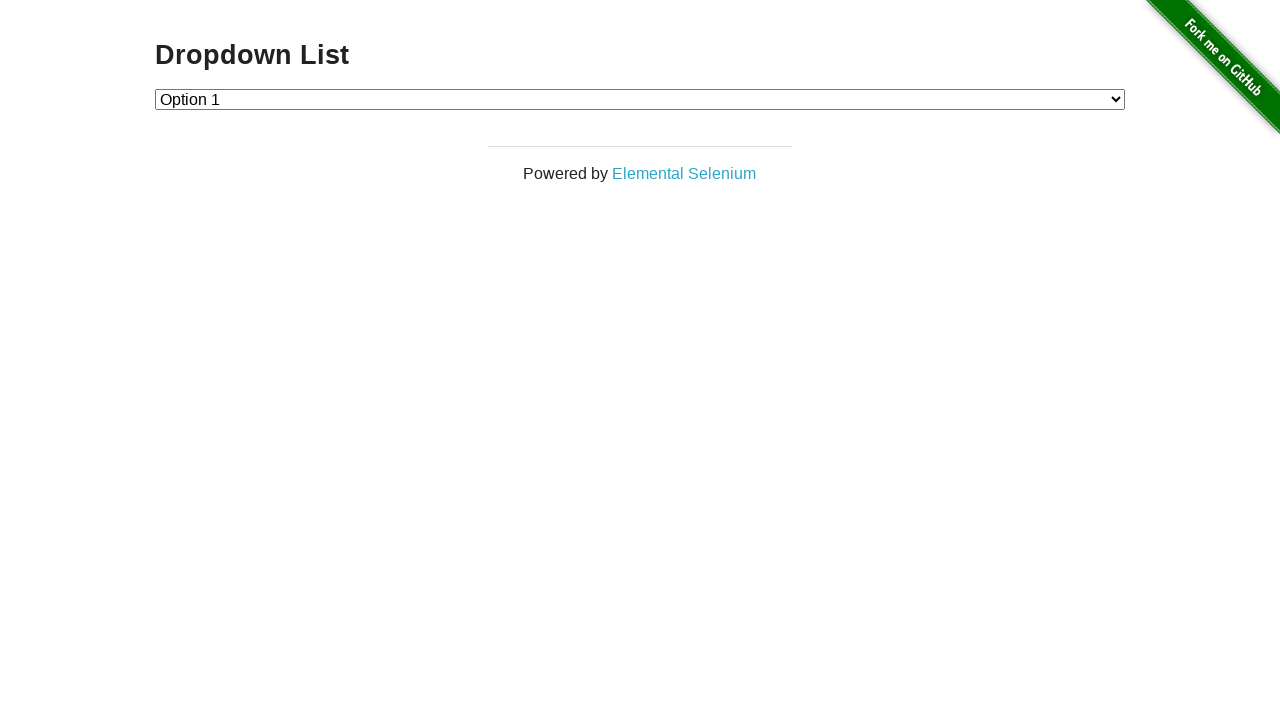

Selected dropdown option by index 1 on #dropdown
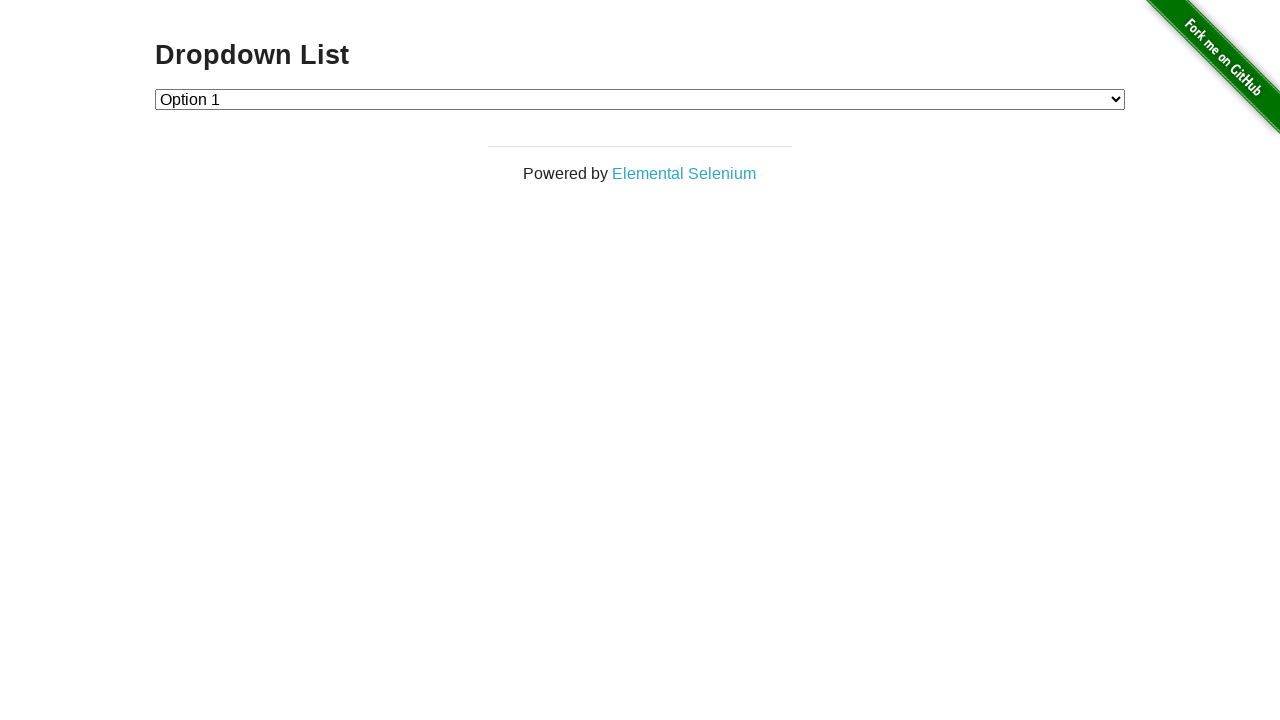

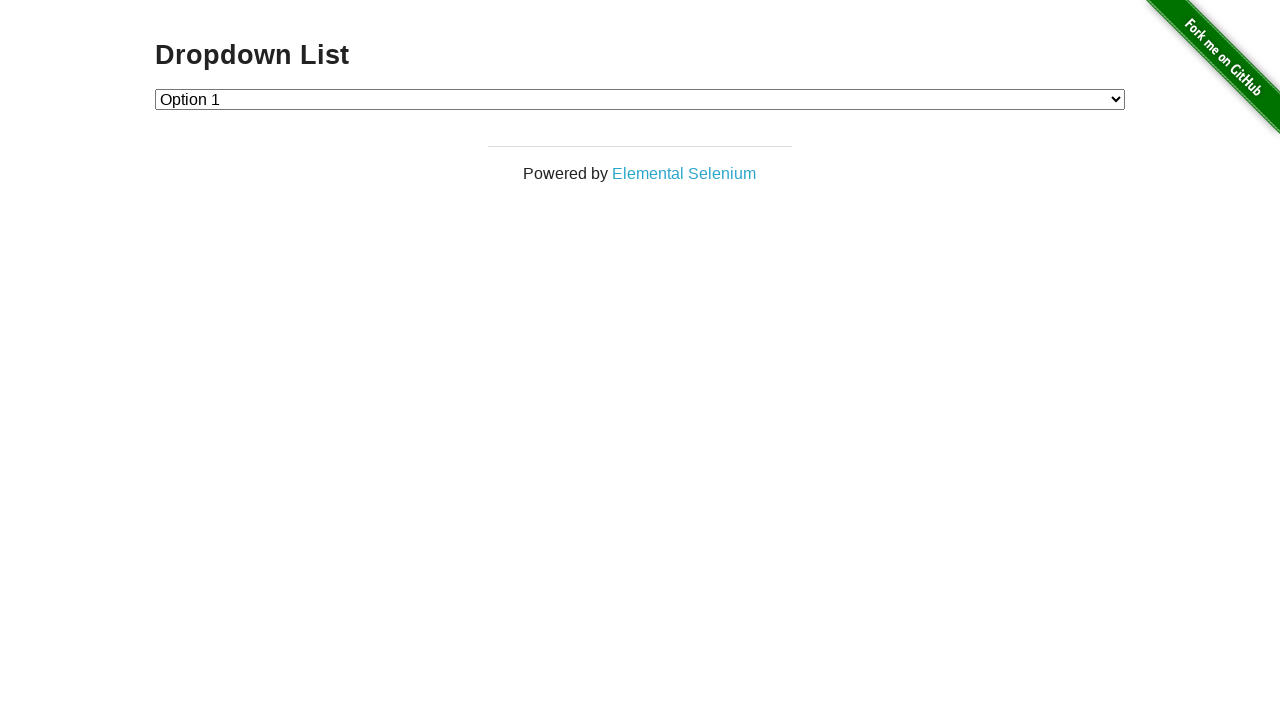